Tests the selection state of radio buttons and checkboxes by clicking them and verifying their checked states

Starting URL: https://automationfc.github.io/basic-form/index.html

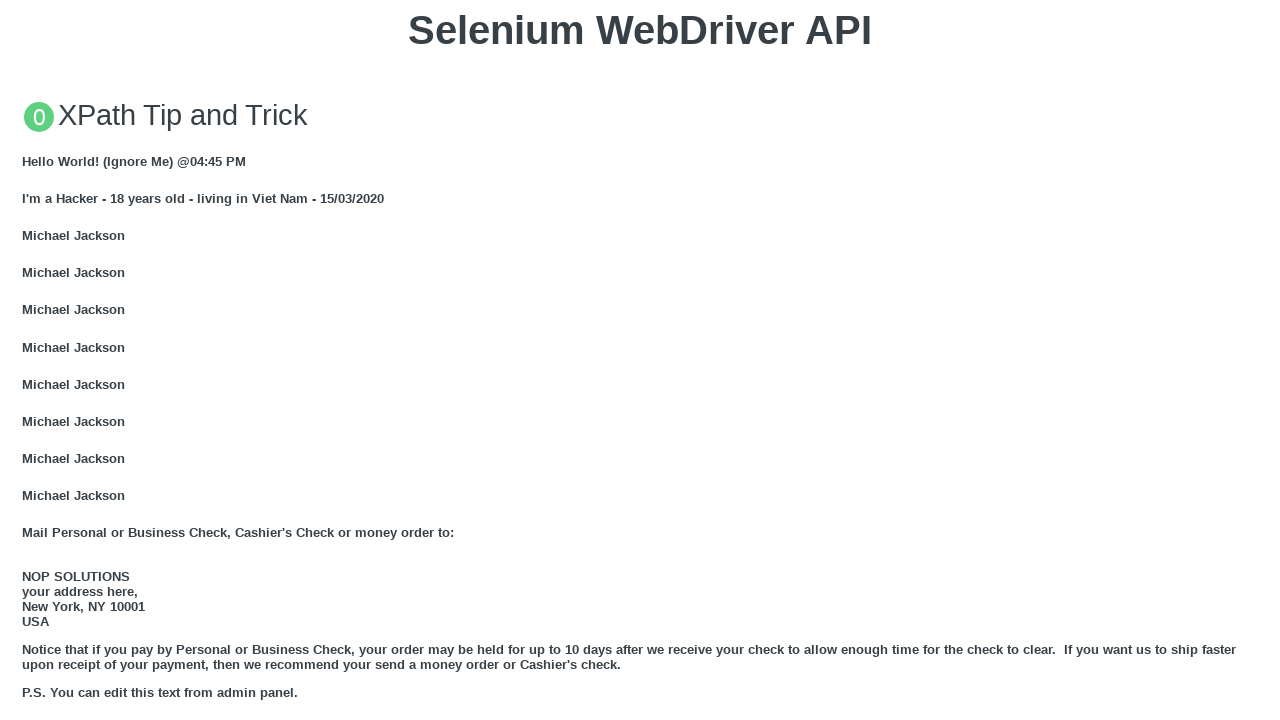

Clicked 'Under 18' radio button at (28, 360) on xpath=//input[@id='under_18']
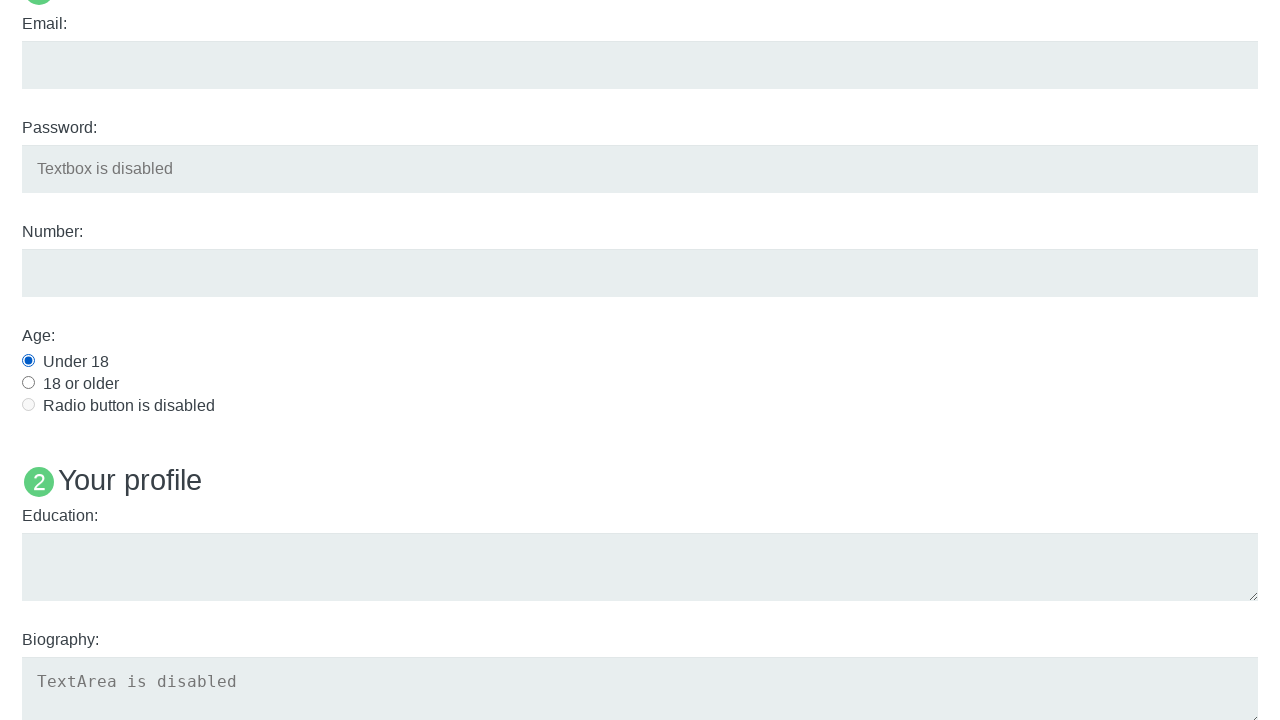

Clicked 'Java' checkbox at (28, 361) on xpath=//input[@id='java']
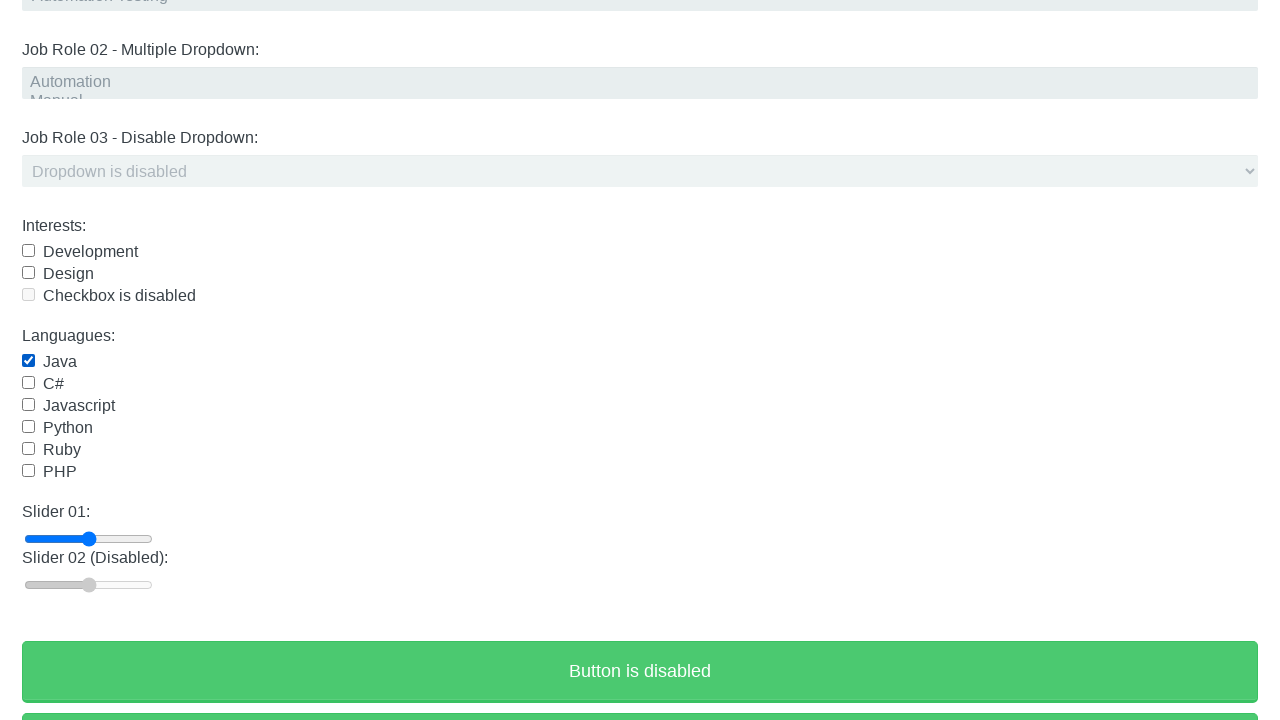

Verified 'Under 18' radio button is checked
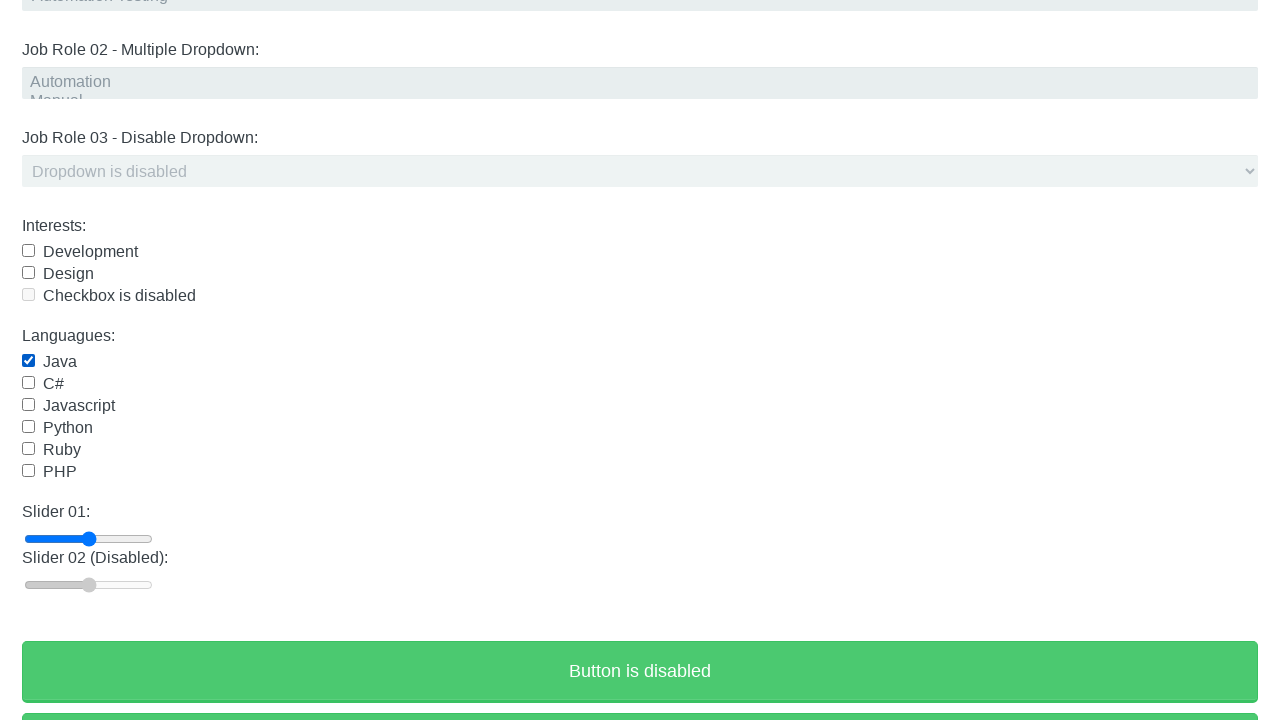

Verified 'Java' checkbox is checked
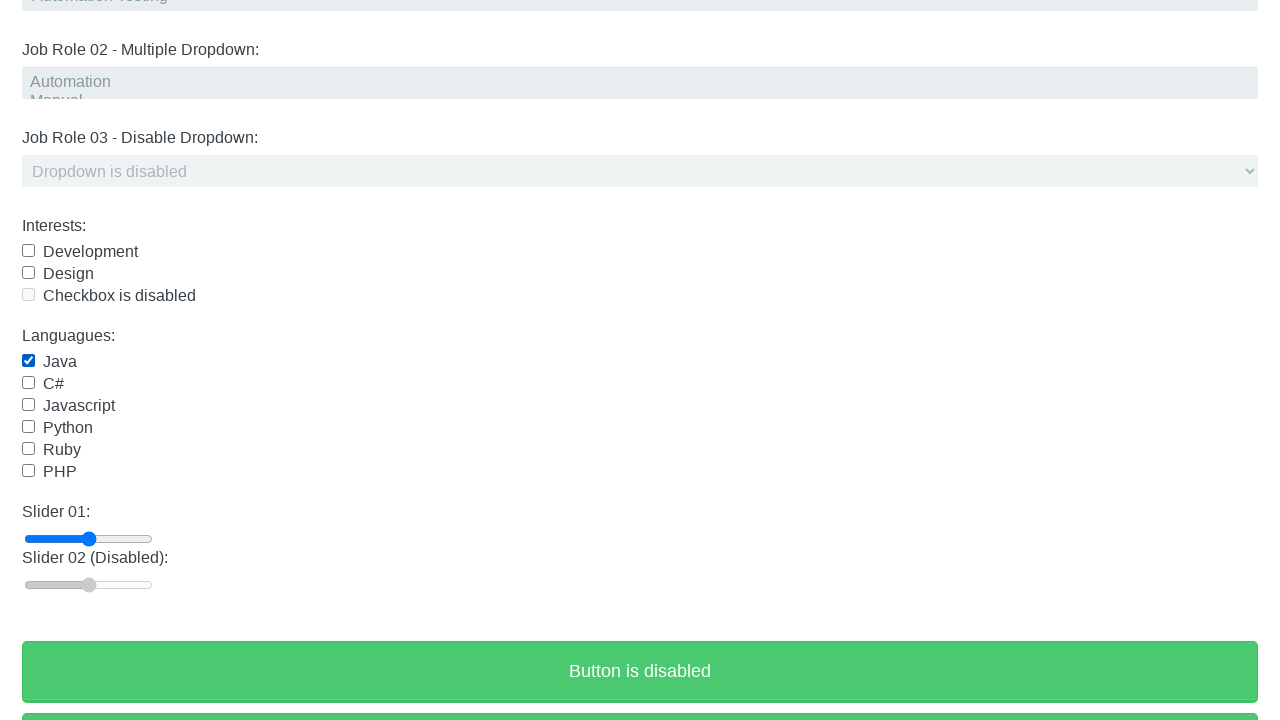

Clicked 'Under 18' radio button again at (28, 360) on xpath=//input[@id='under_18']
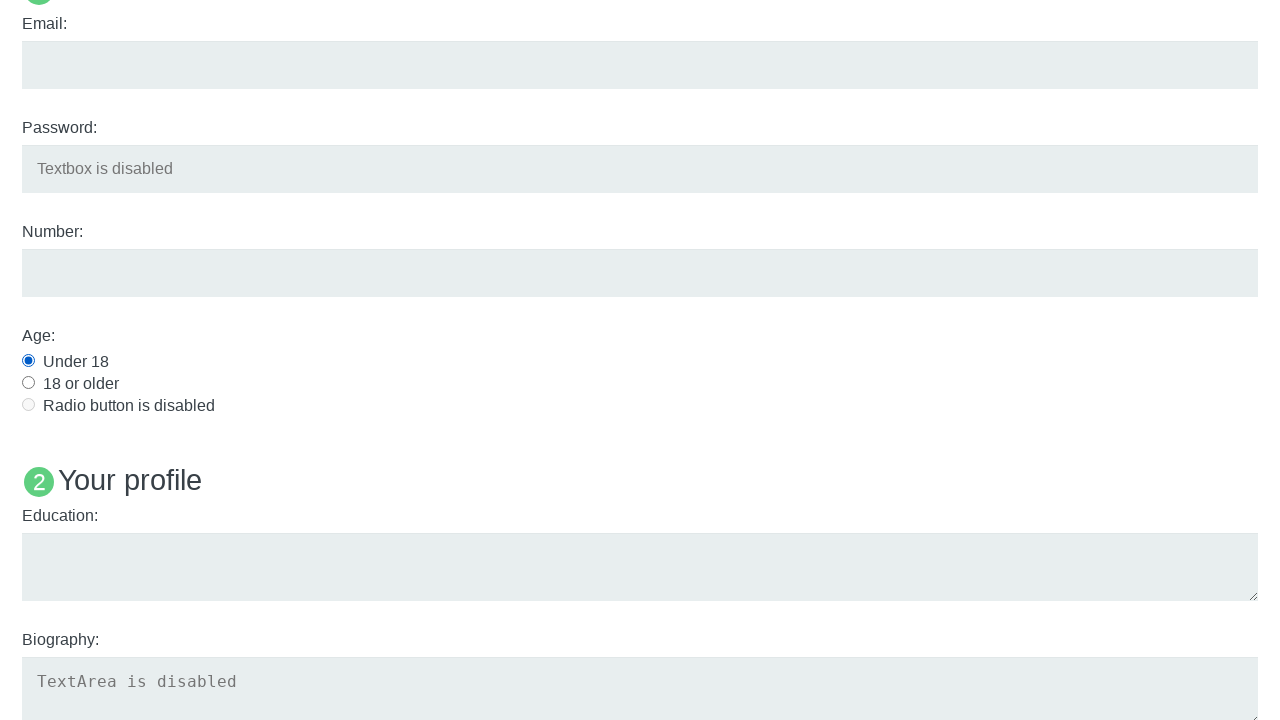

Clicked 'Java' checkbox again at (28, 361) on xpath=//input[@id='java']
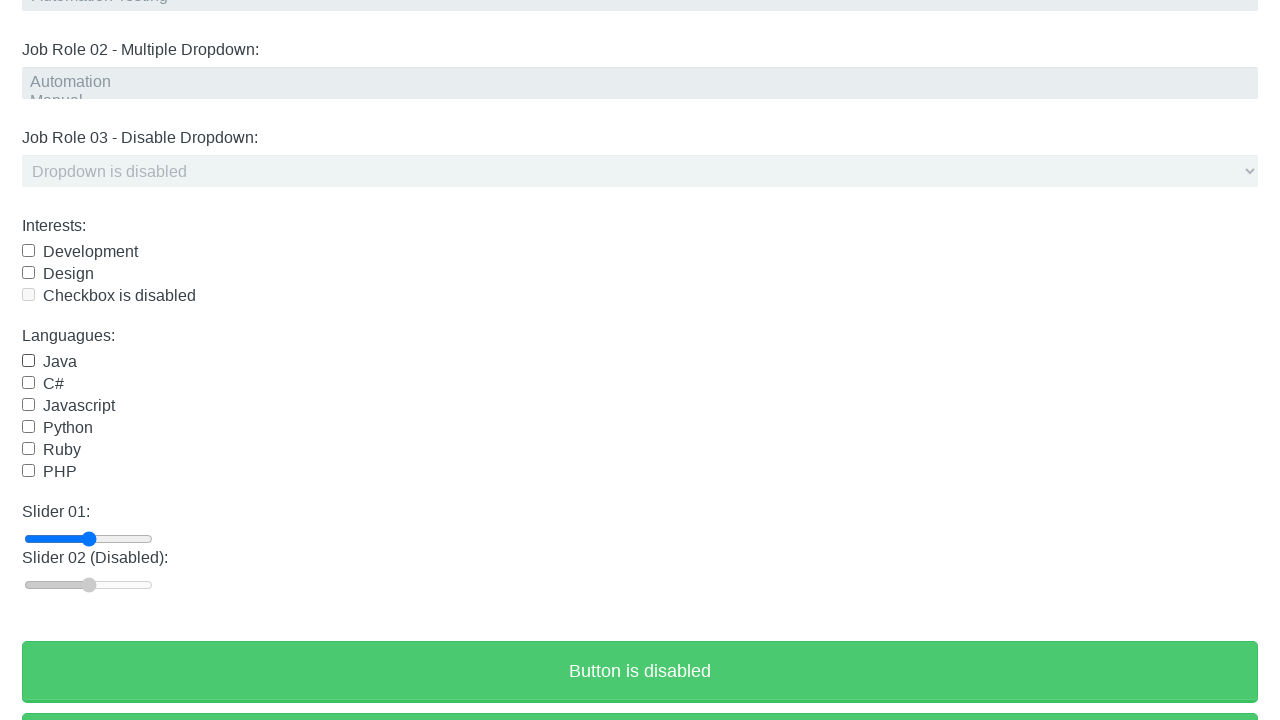

Verified 'Under 18' radio button remains checked after second click
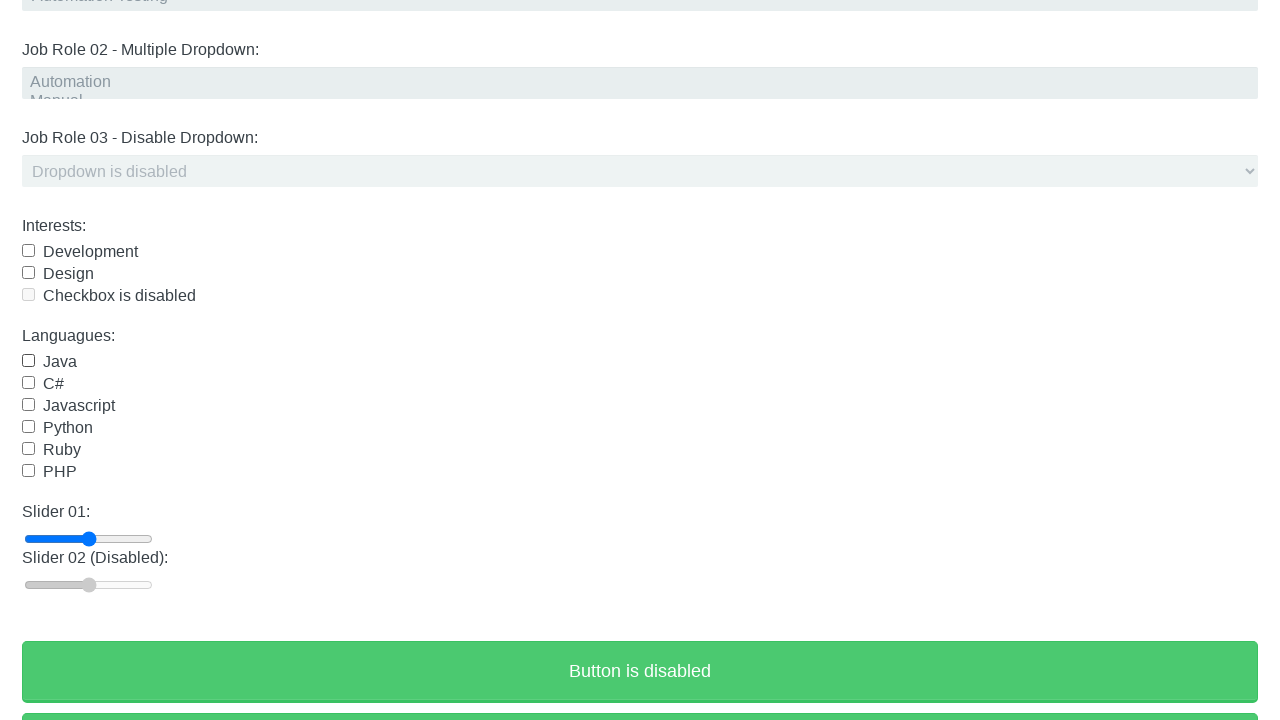

Verified 'Java' checkbox is unchecked after second click
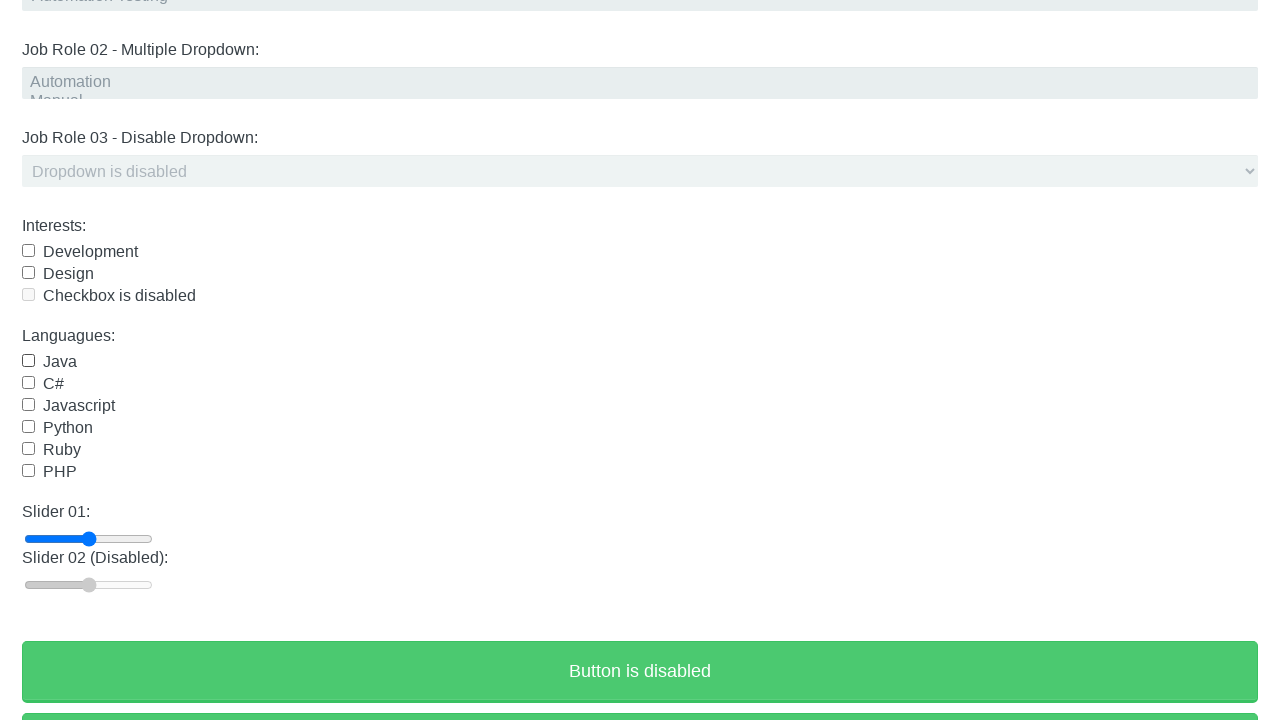

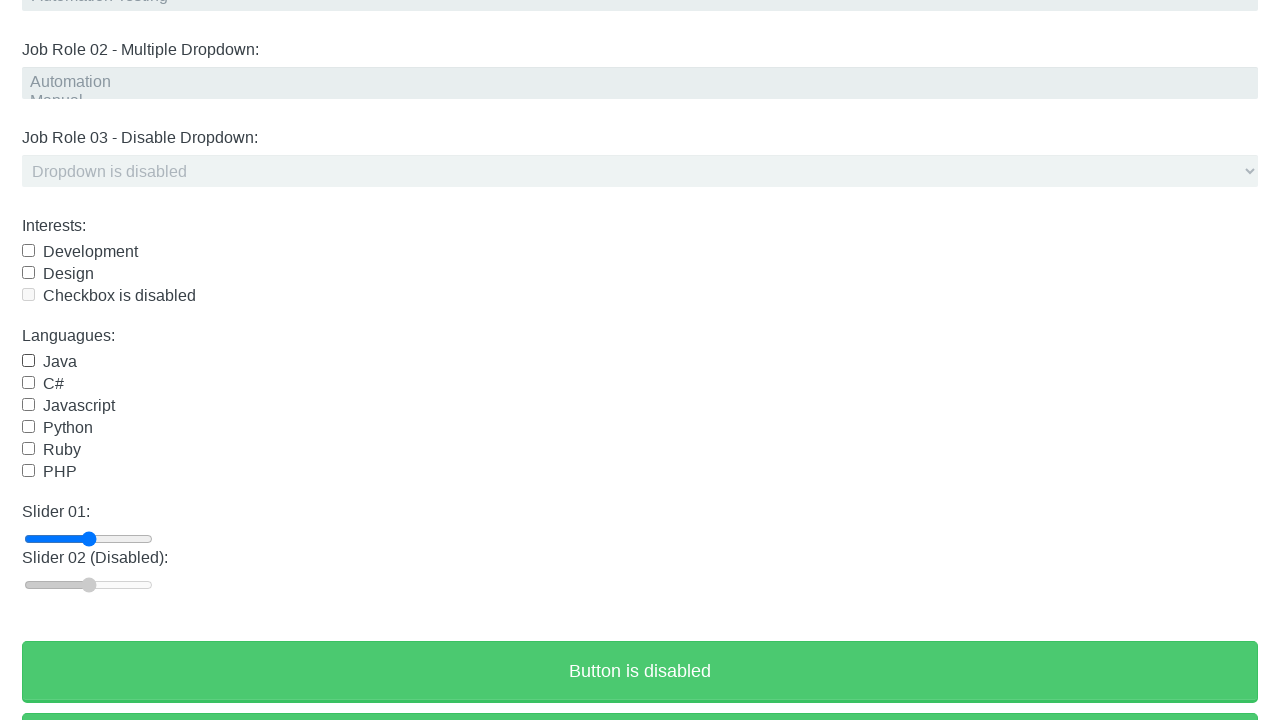